Tests right-click context menu functionality by performing a right-click action on a designated element

Starting URL: https://swisnl.github.io/jQuery-contextMenu/demo.html

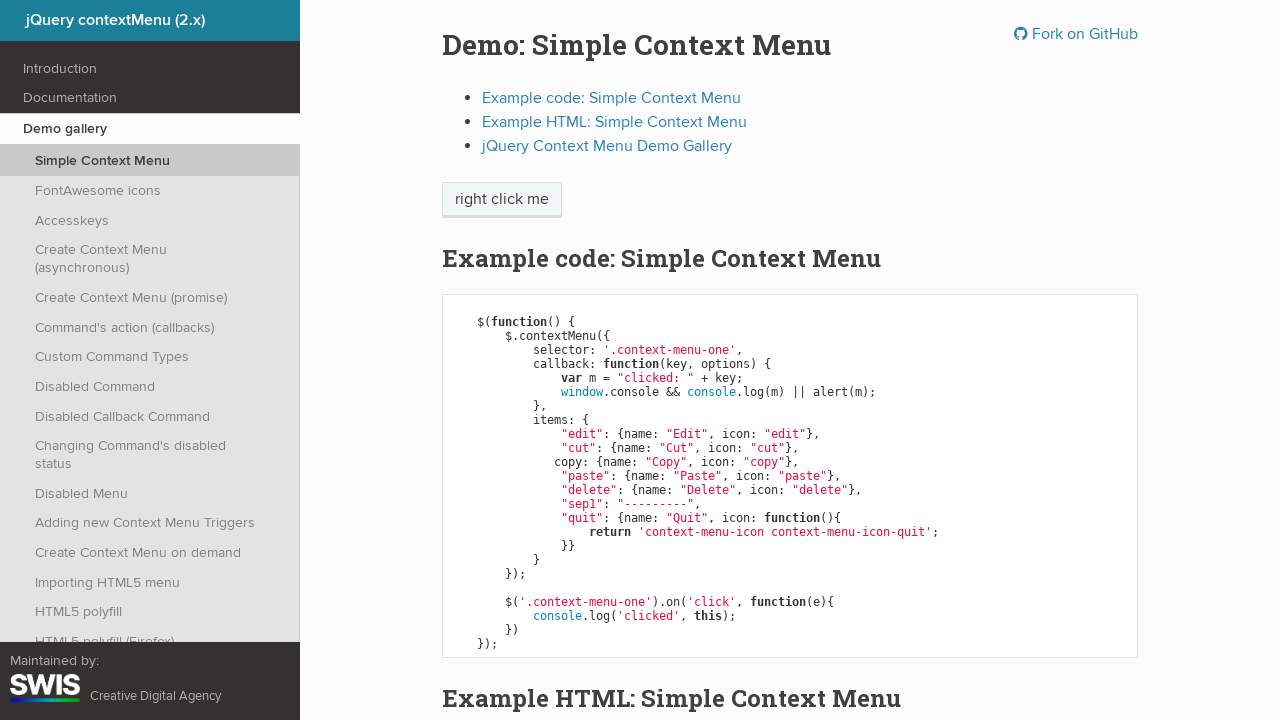

Right-clicked on 'right click me' element to open context menu at (502, 200) on //span[text()='right click me']
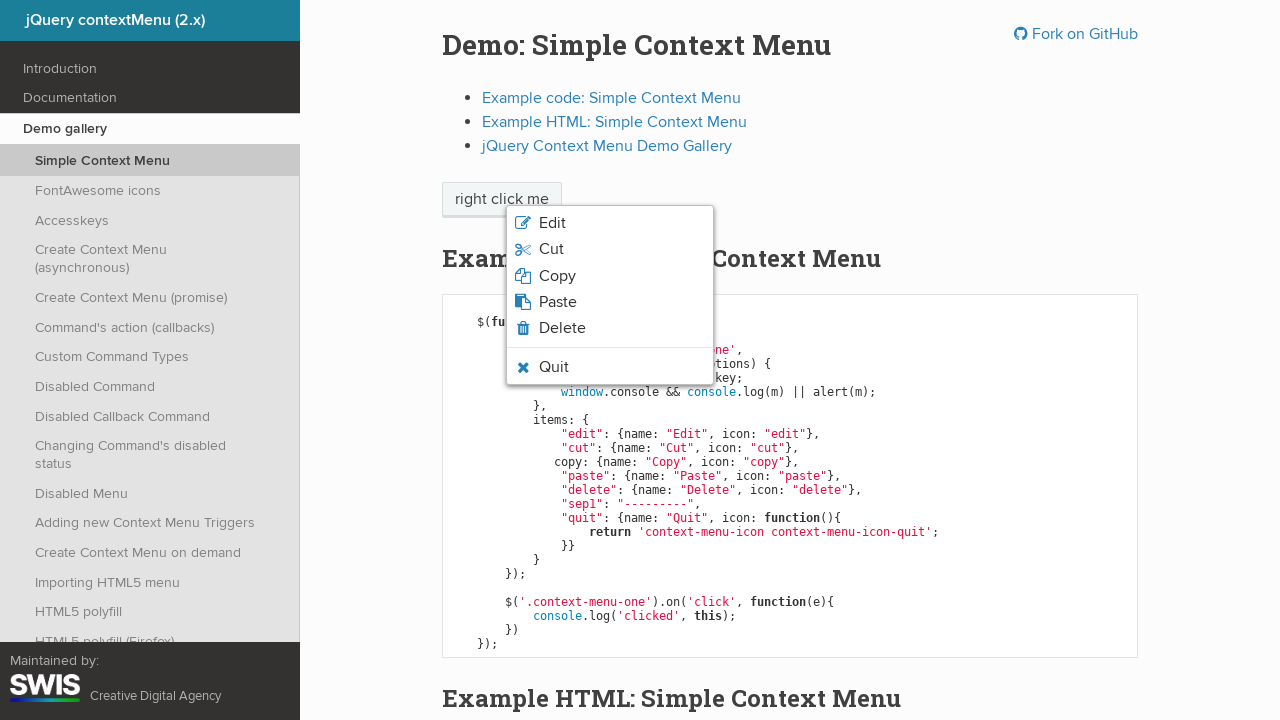

Context menu appeared and is now visible
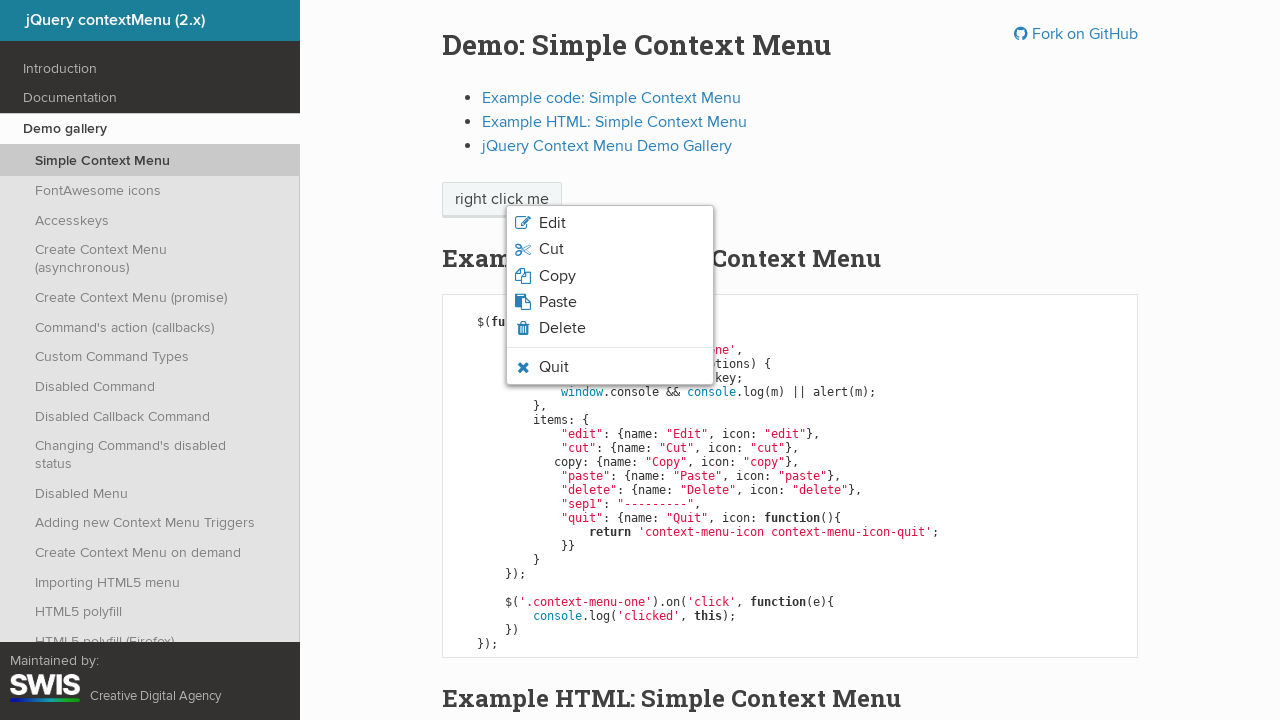

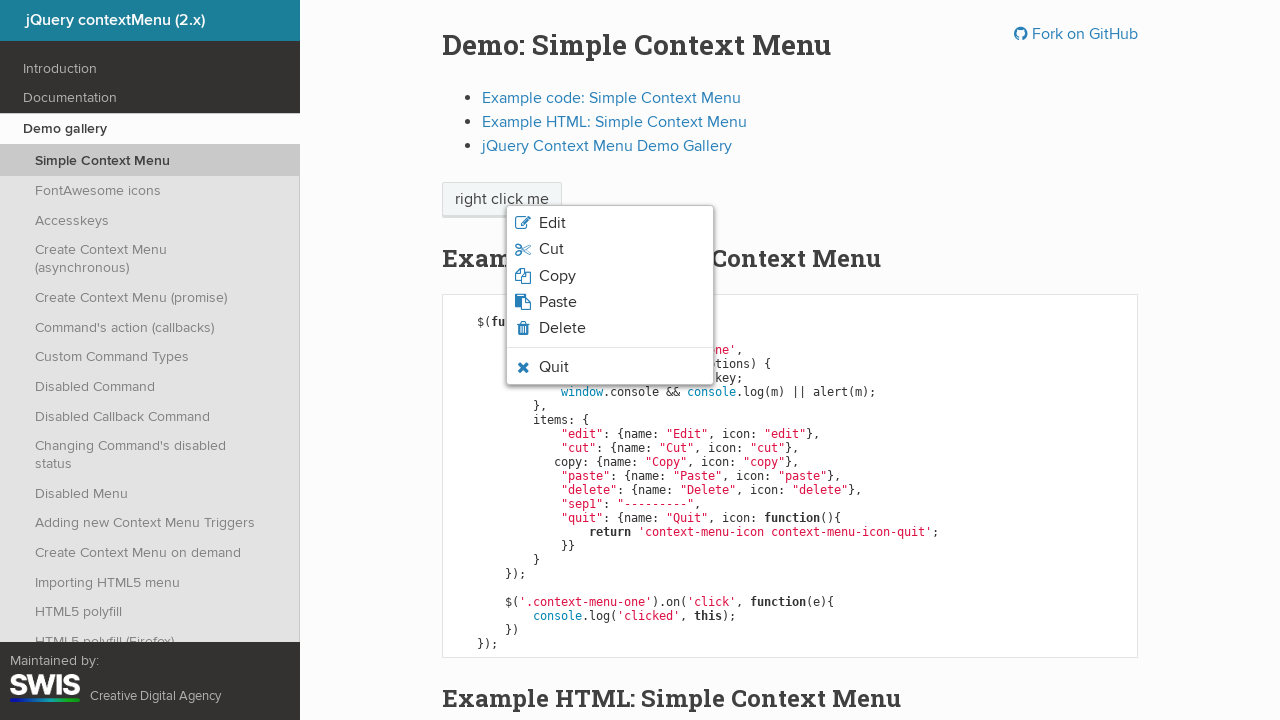